Navigates to Rahul Shetty Academy website and retrieves the page title

Starting URL: http://rahulshettyacademy.com

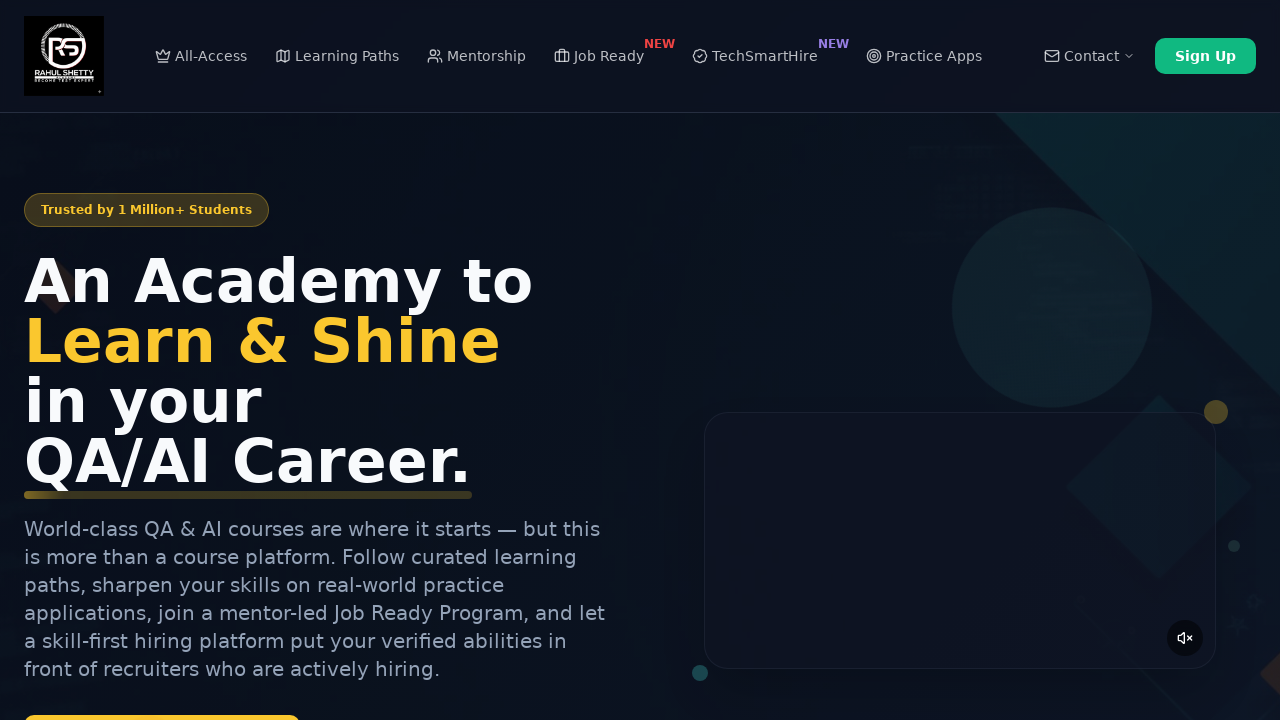

Navigated to Rahul Shetty Academy website
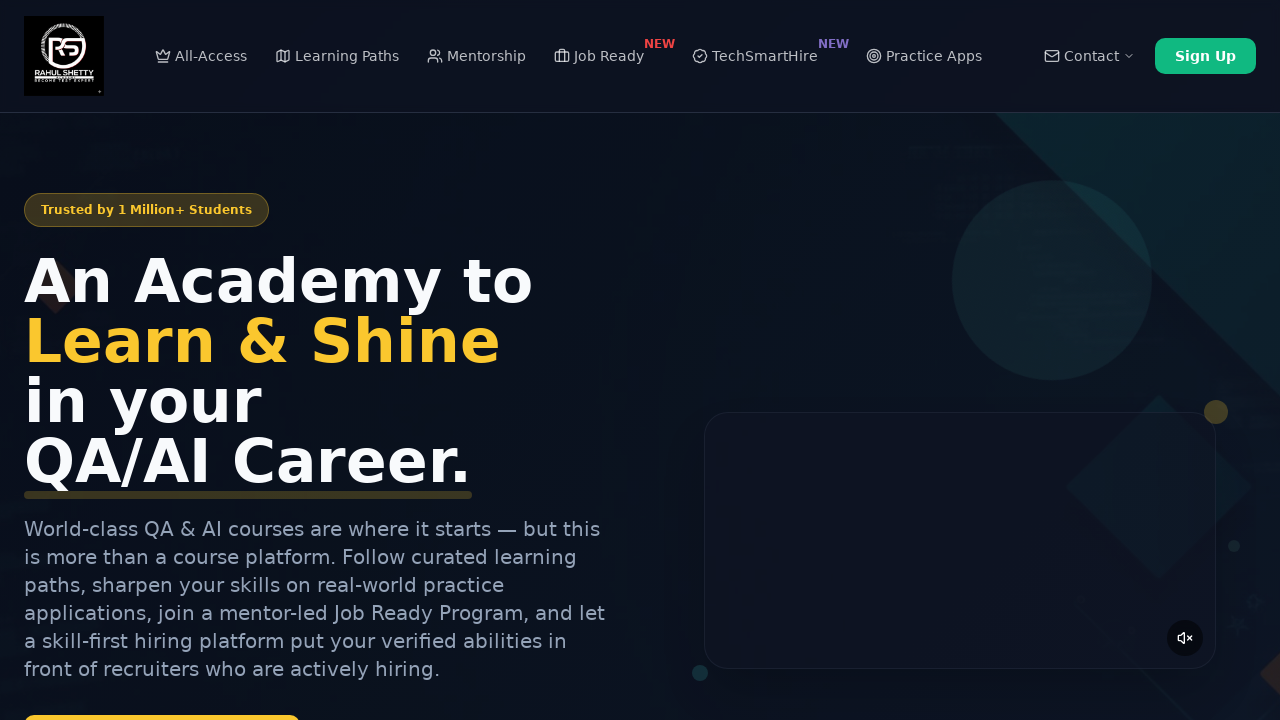

Retrieved page title: Rahul Shetty Academy | QA Automation, Playwright, AI Testing & Online Training
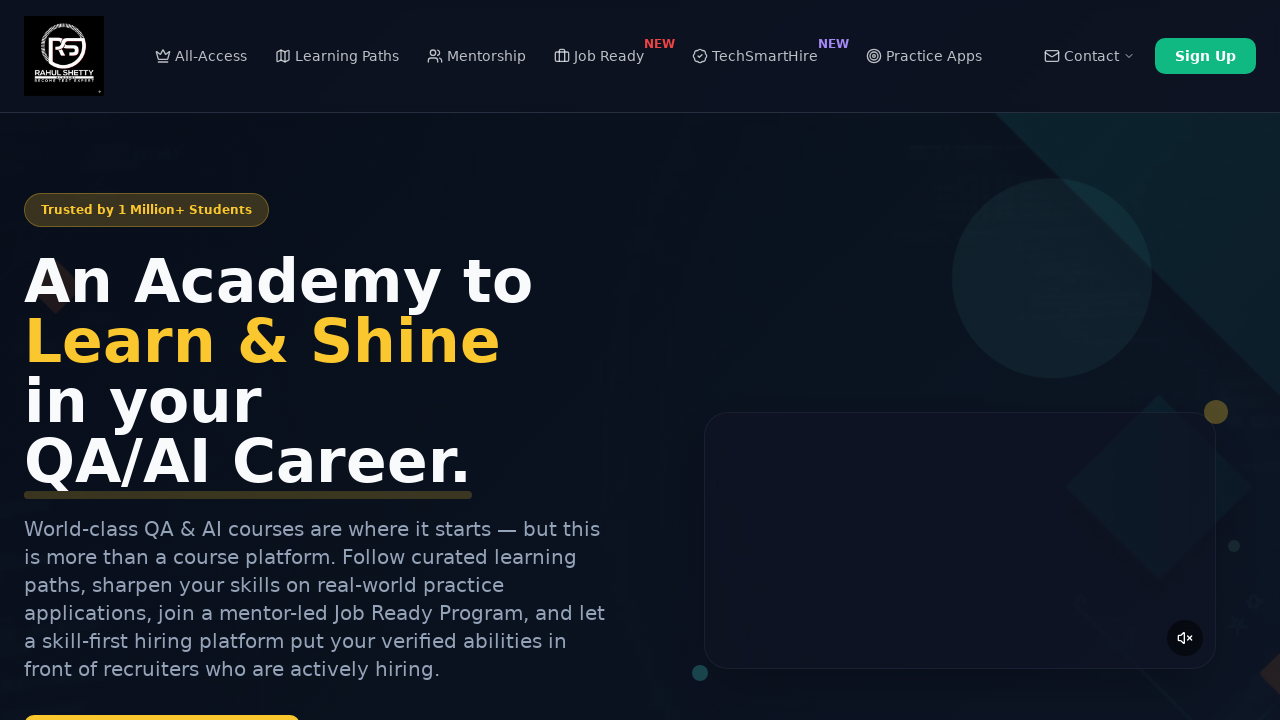

Printed page title to console
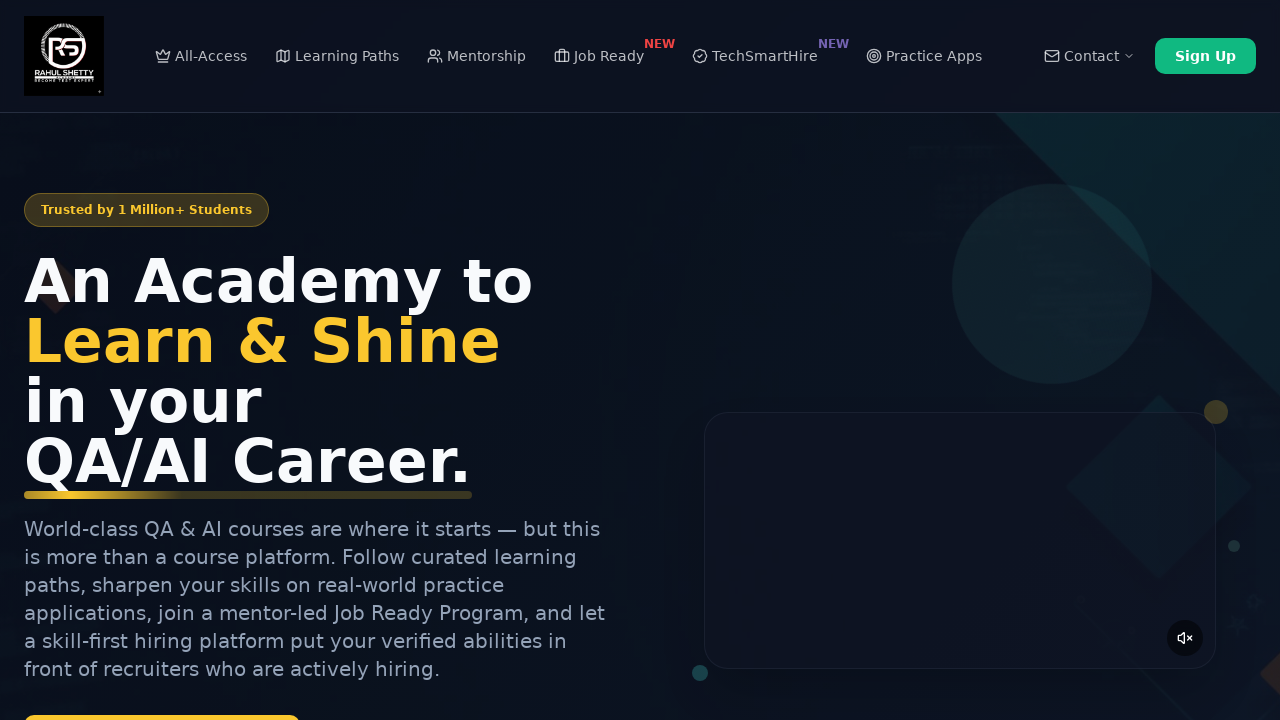

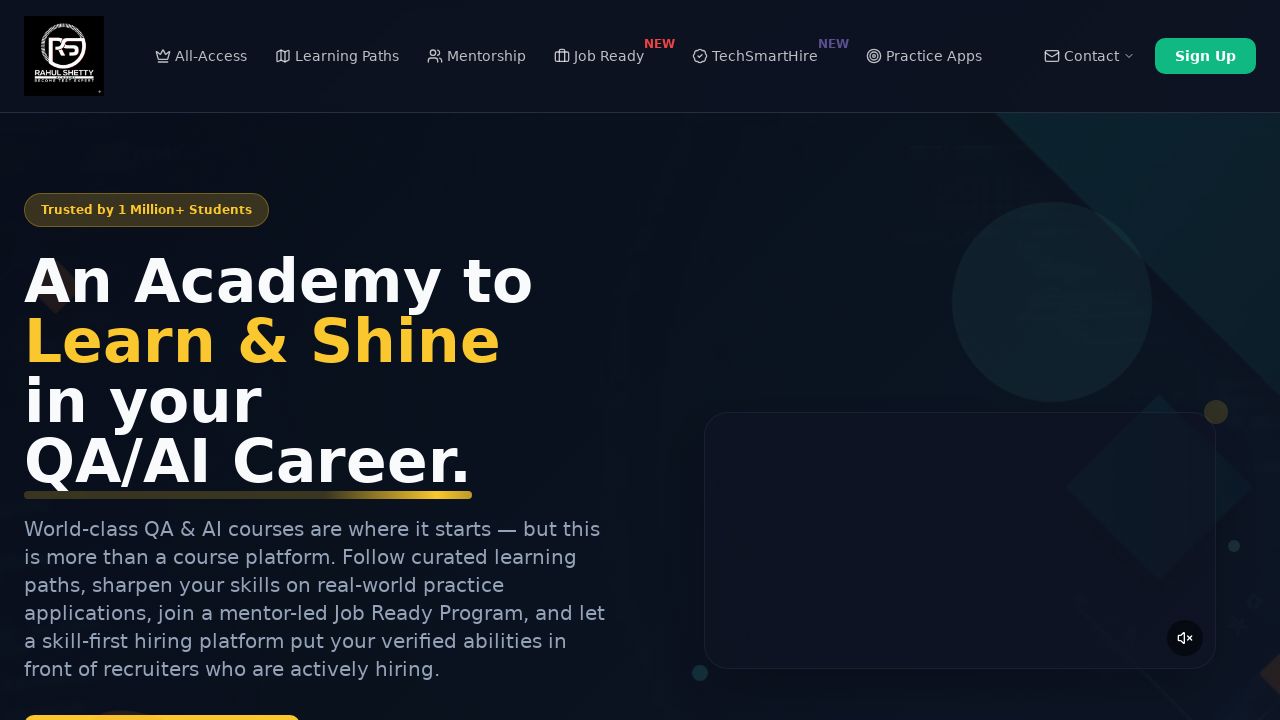